Tests that Clear completed button is hidden when no completed items exist

Starting URL: https://demo.playwright.dev/todomvc

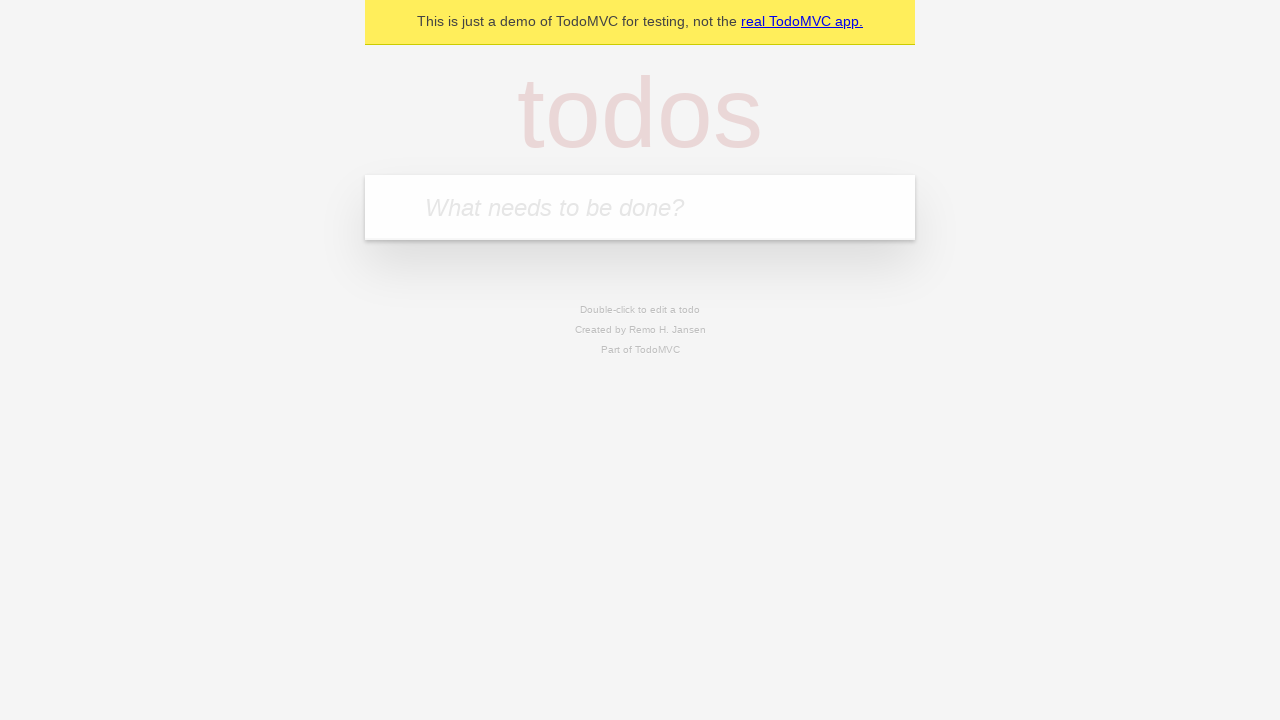

Filled input field with 'buy some cheese' on internal:attr=[placeholder="What needs to be done?"i]
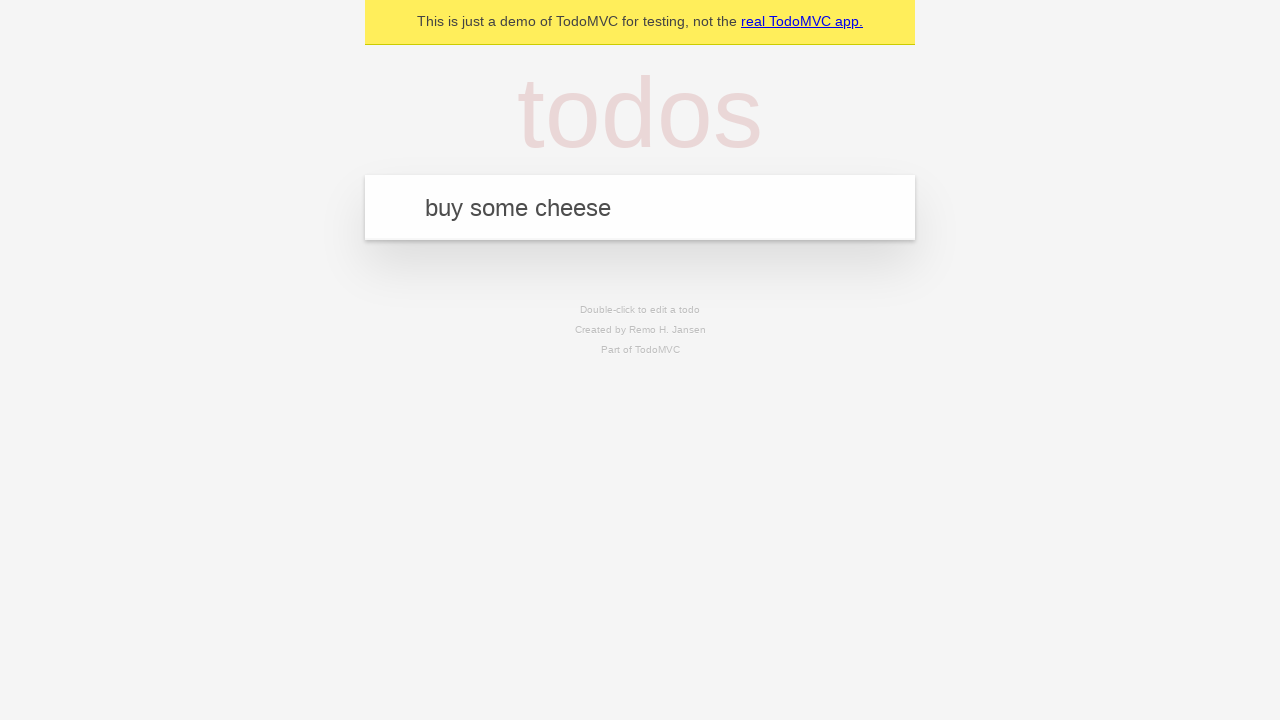

Pressed Enter to add first todo item on internal:attr=[placeholder="What needs to be done?"i]
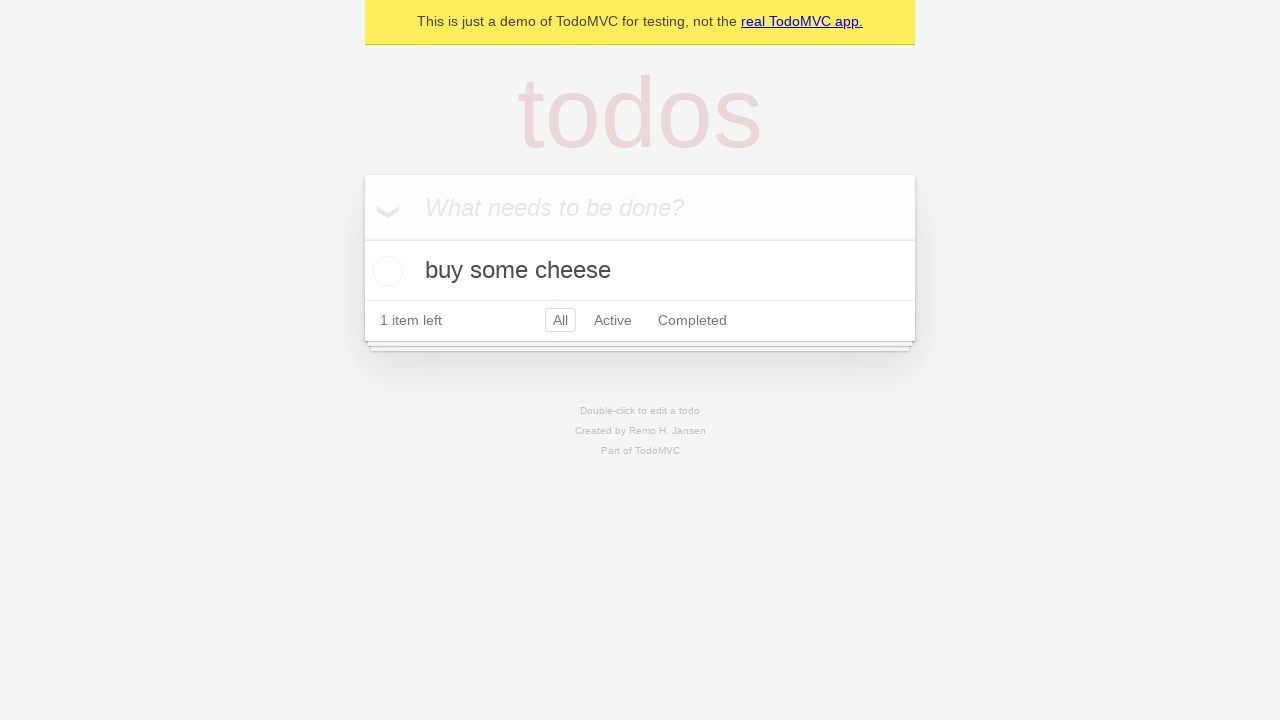

Filled input field with 'feed the cat' on internal:attr=[placeholder="What needs to be done?"i]
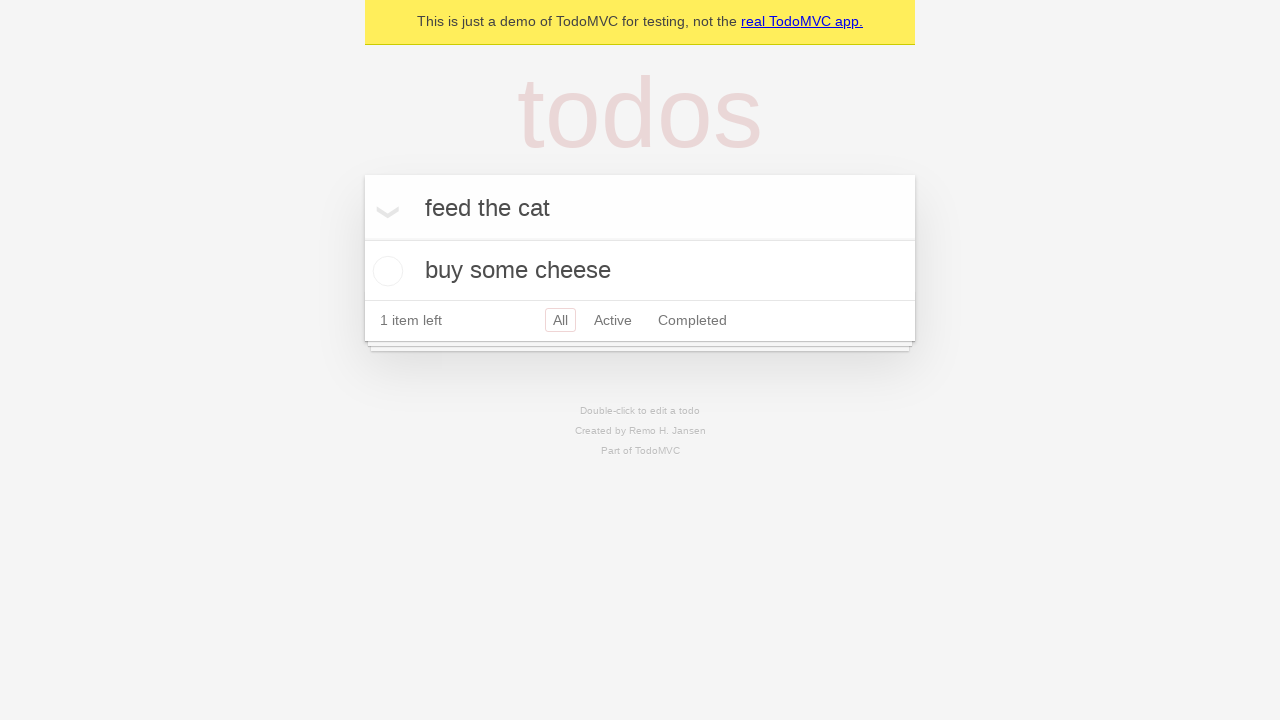

Pressed Enter to add second todo item on internal:attr=[placeholder="What needs to be done?"i]
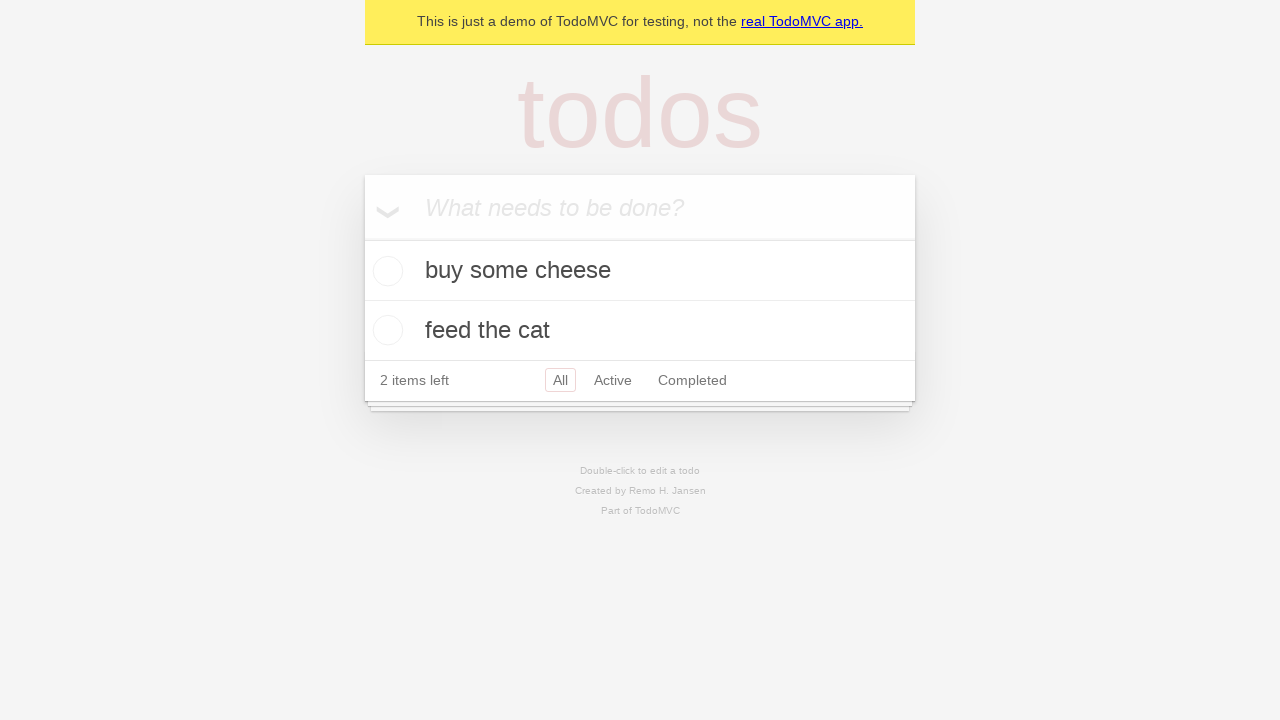

Filled input field with 'book a doctors appointment' on internal:attr=[placeholder="What needs to be done?"i]
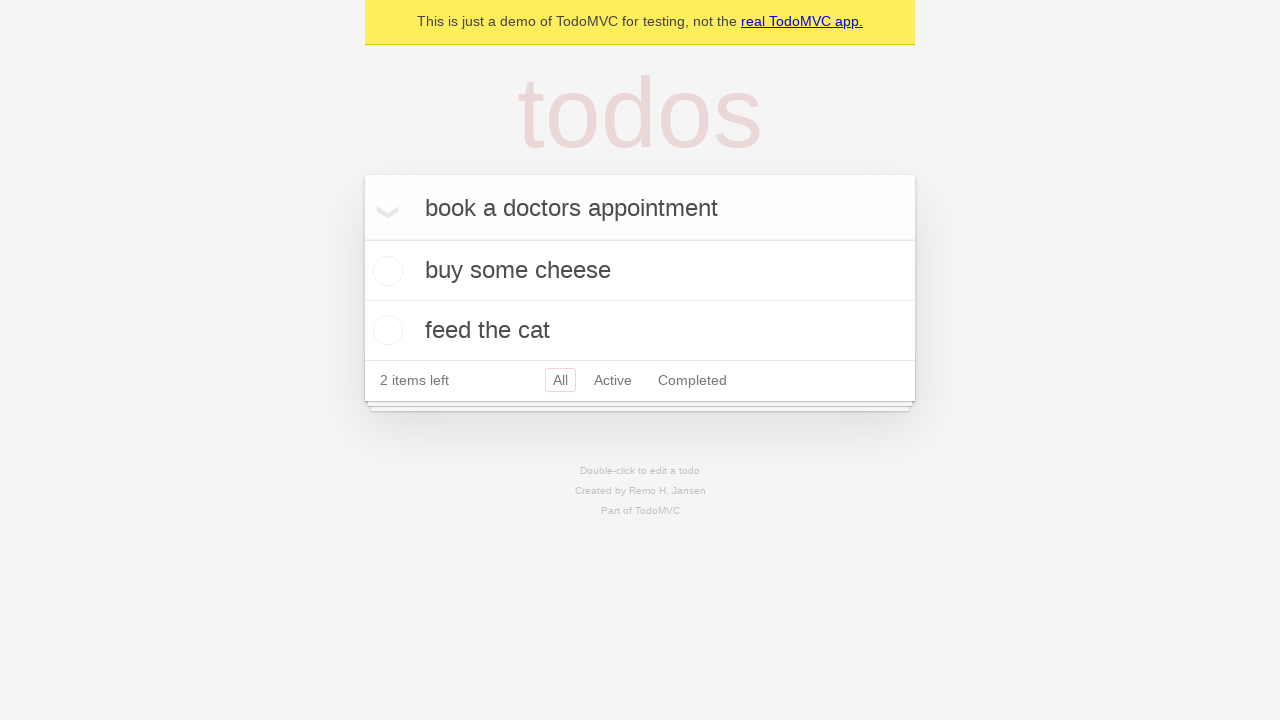

Pressed Enter to add third todo item on internal:attr=[placeholder="What needs to be done?"i]
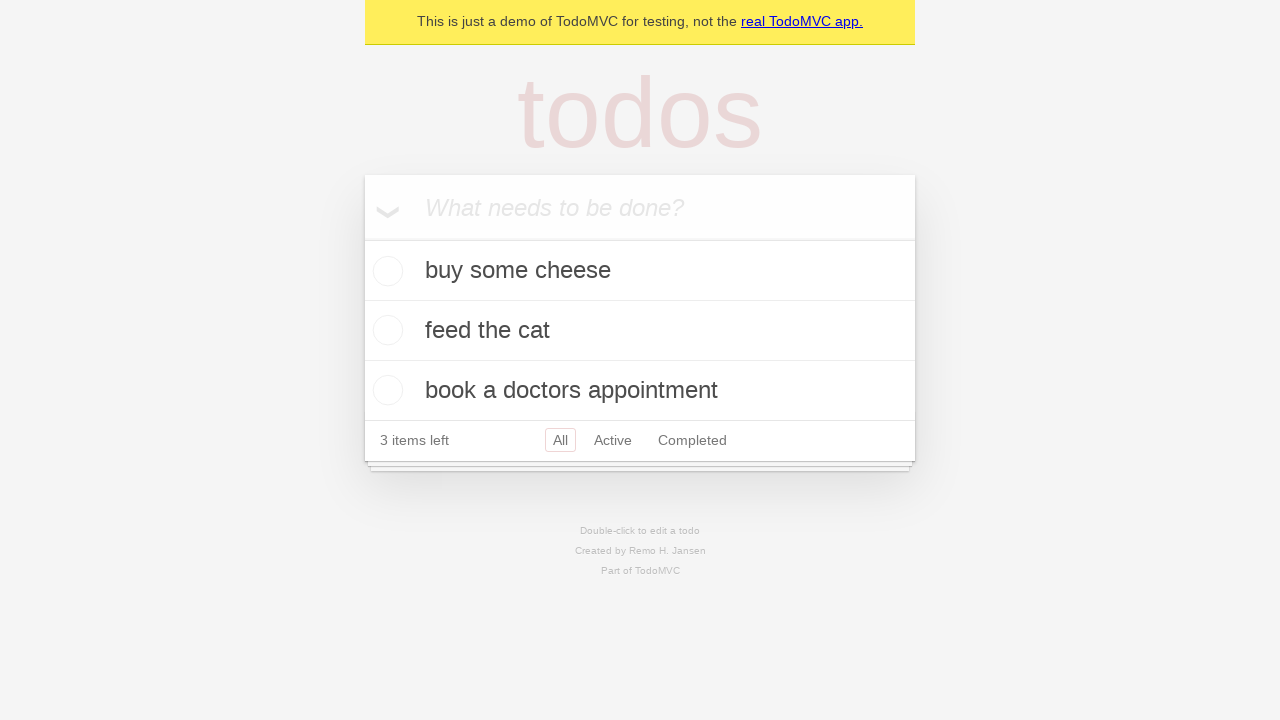

Checked the first todo item as completed at (385, 271) on .todo-list li .toggle >> nth=0
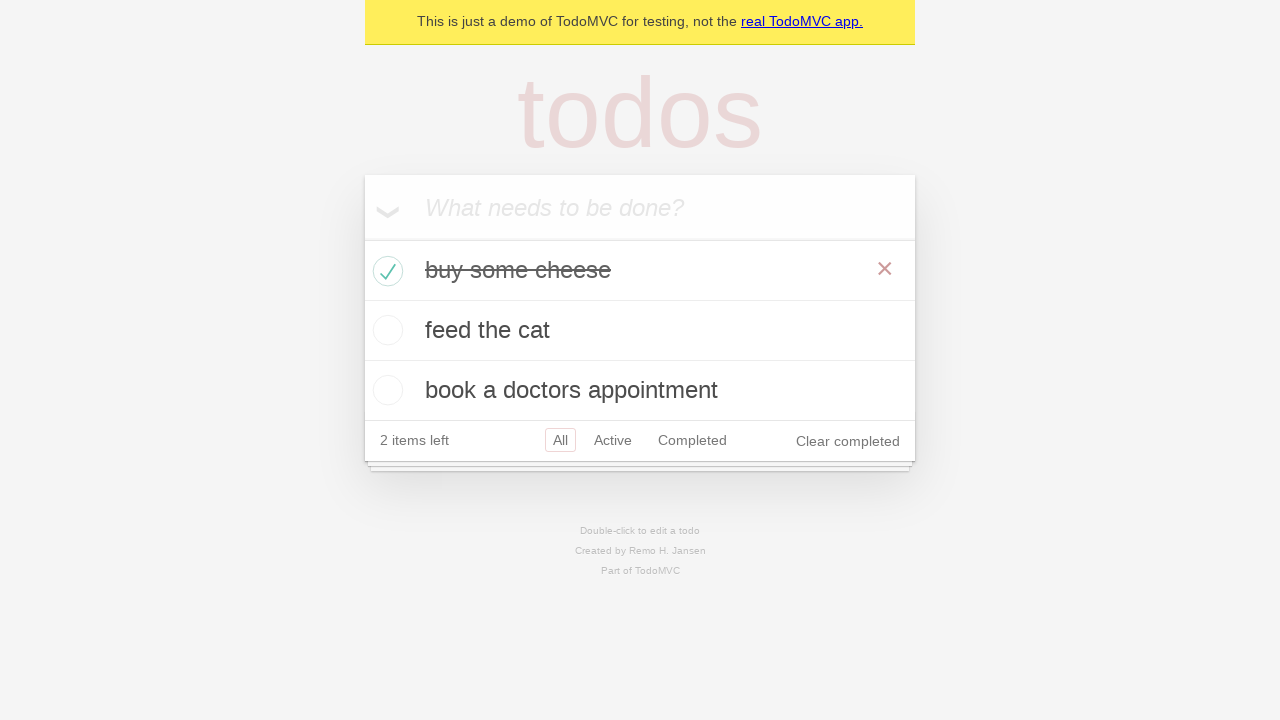

Clicked 'Clear completed' button to remove completed items at (848, 441) on internal:role=button[name="Clear completed"i]
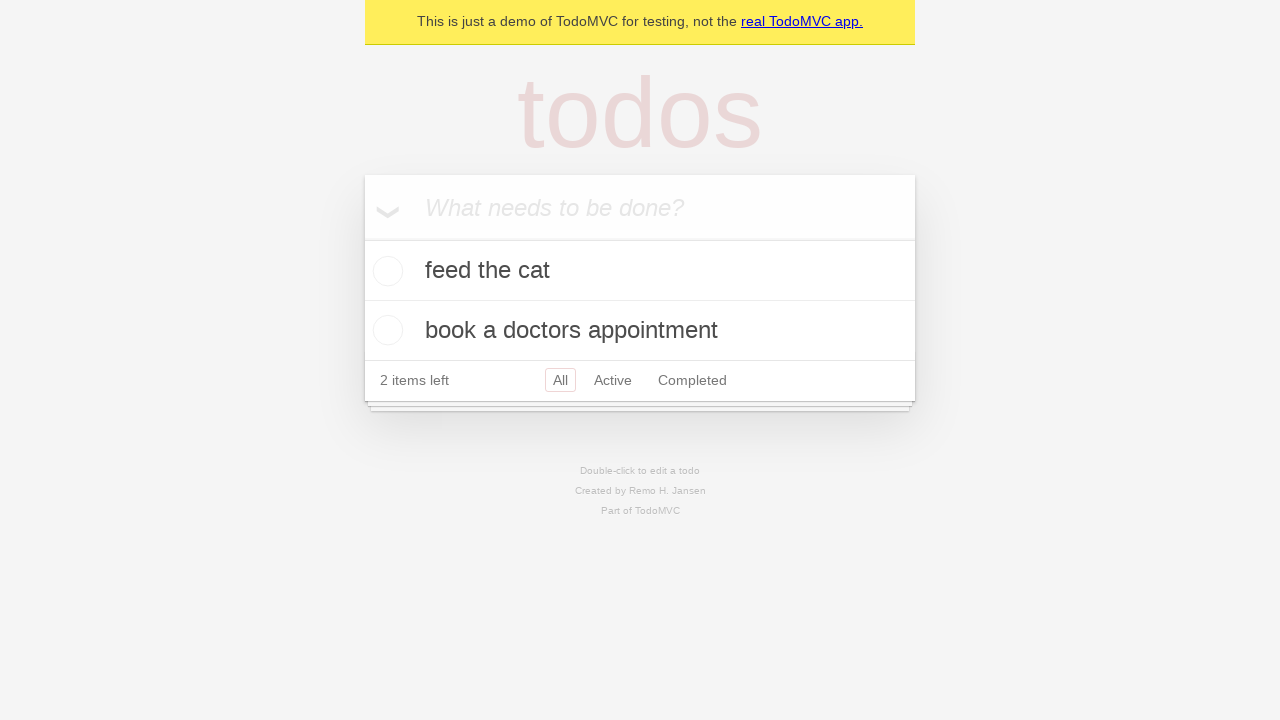

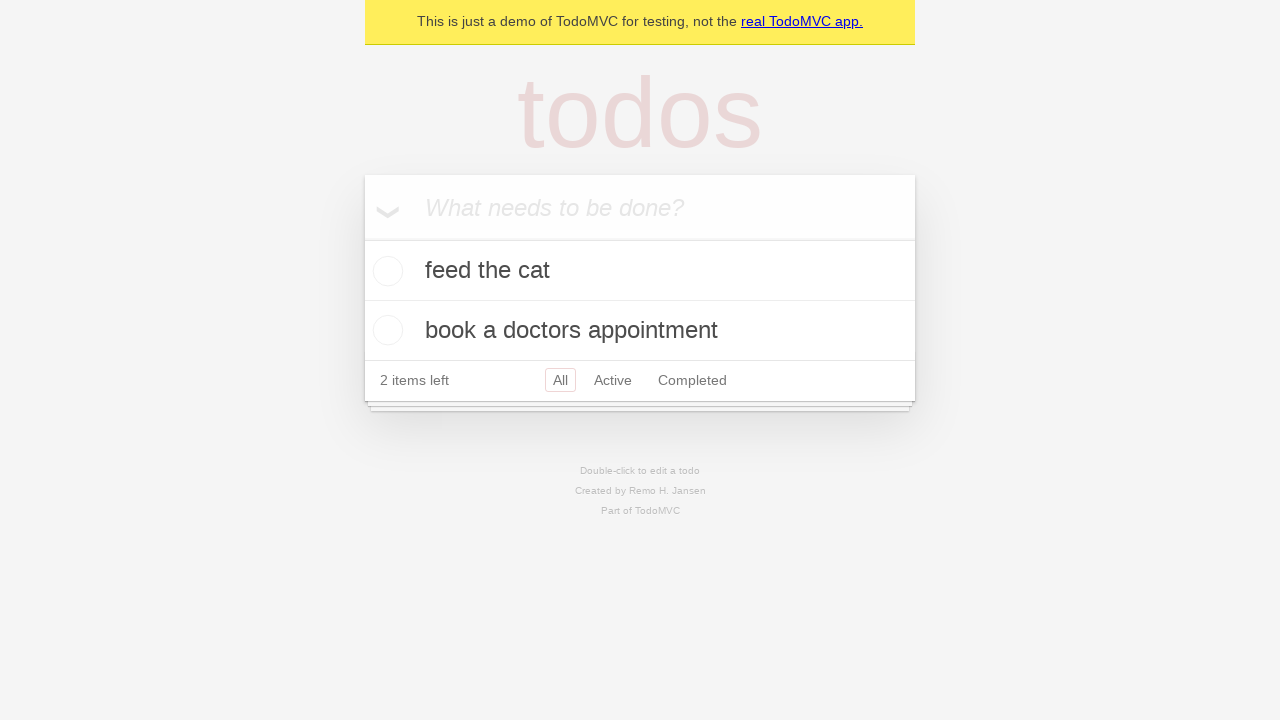